Validates the Orange HRM website by navigating to the homepage and verifying the URL contains the expected domain

Starting URL: https://opensource-demo.orangehrmlive.com/

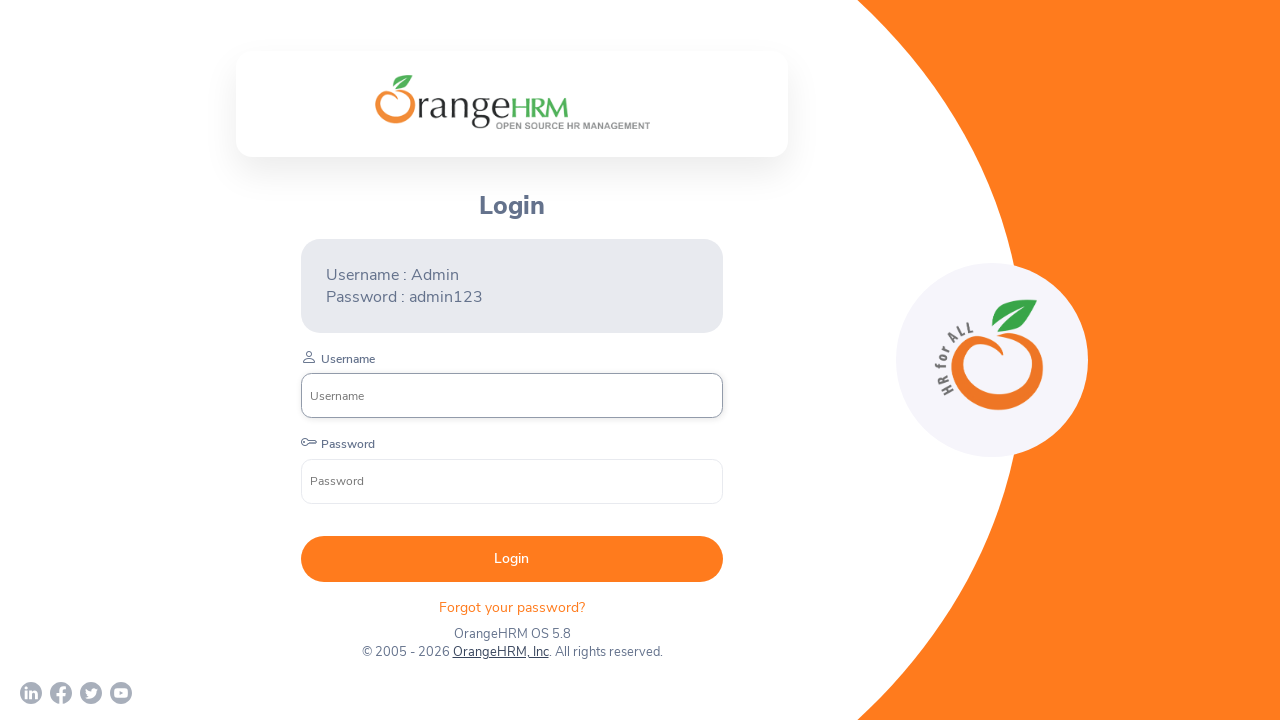

Navigated to Orange HRM homepage at https://opensource-demo.orangehrmlive.com/
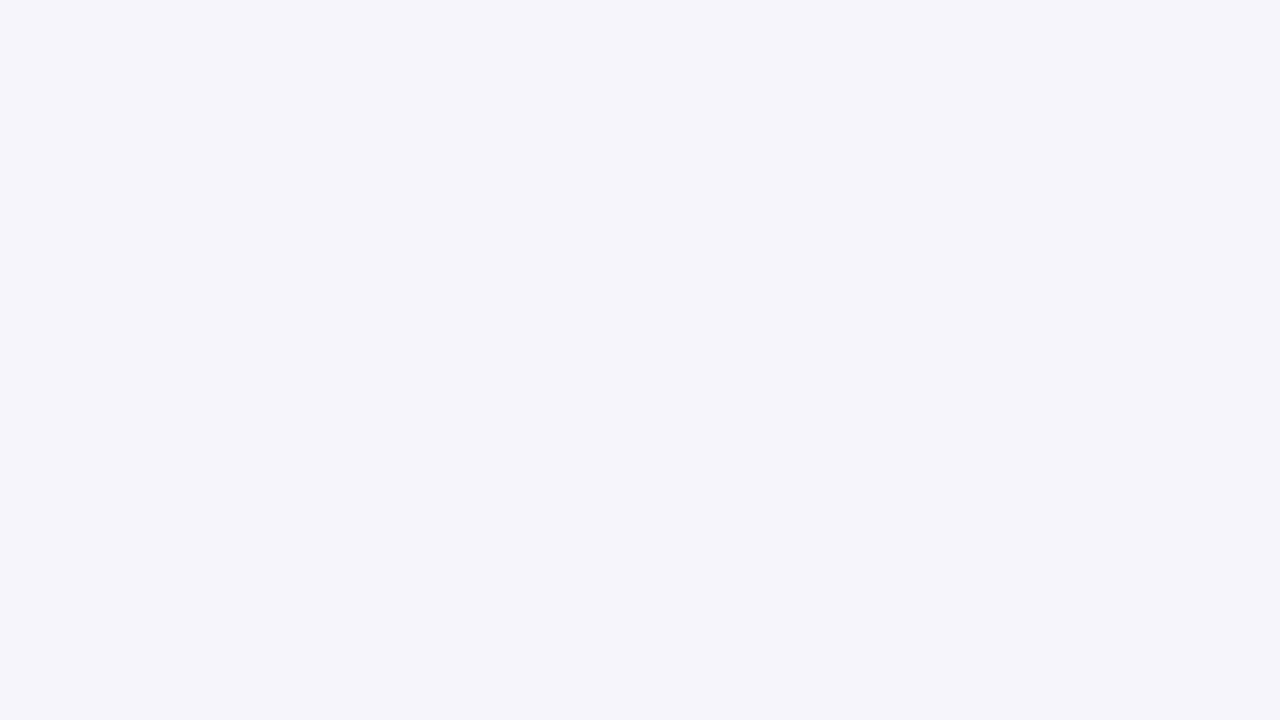

Validated that URL contains 'orangehrmlive' domain
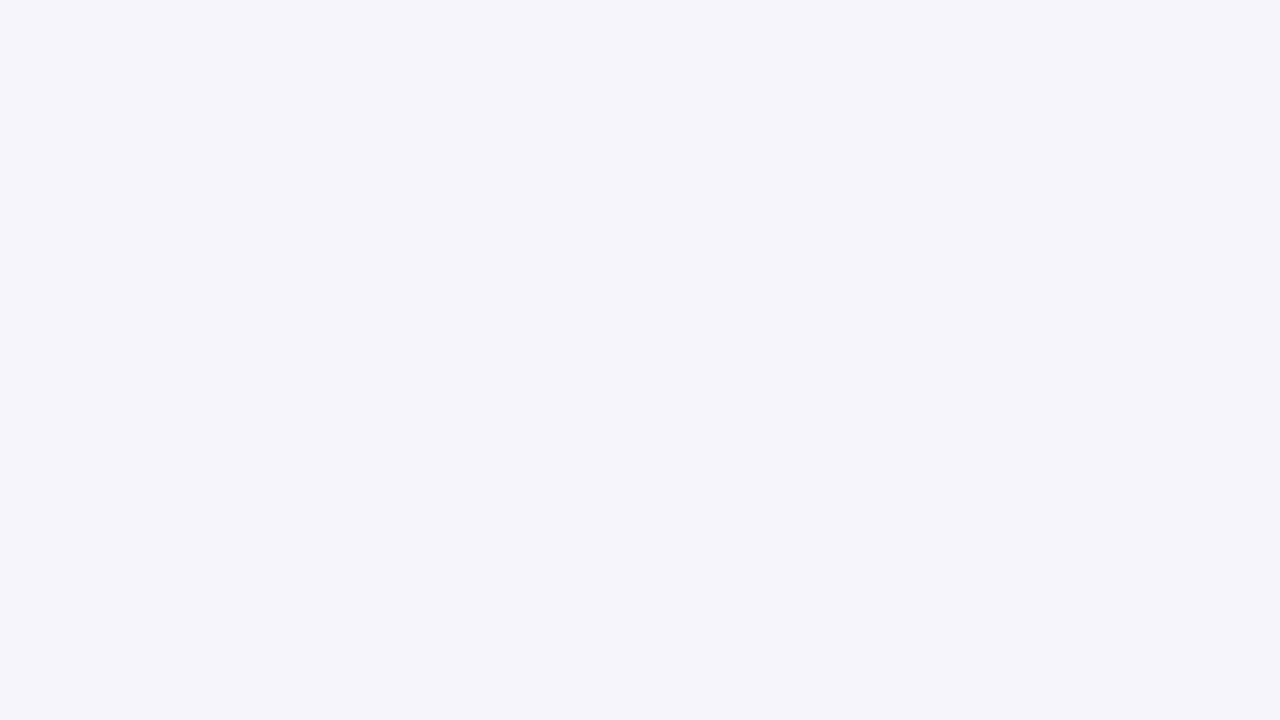

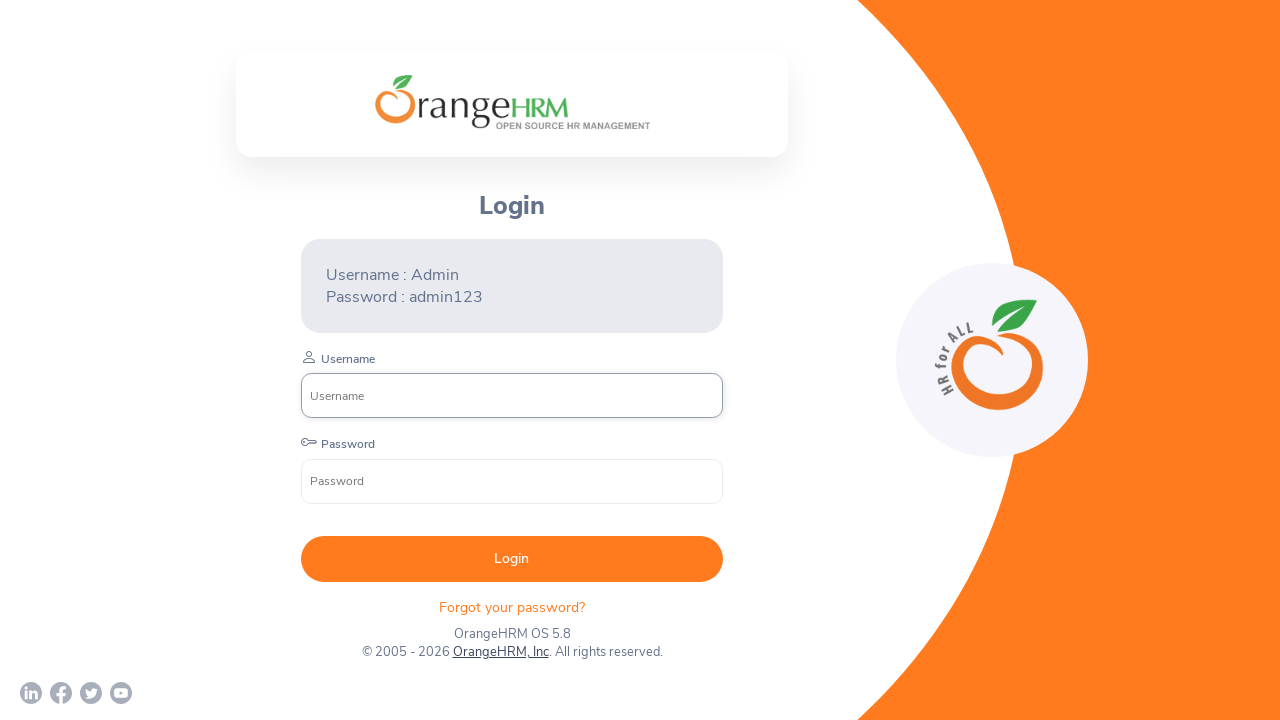